Tests login with invalid username on demo site and verifies error message display

Starting URL: http://the-internet.herokuapp.com/login

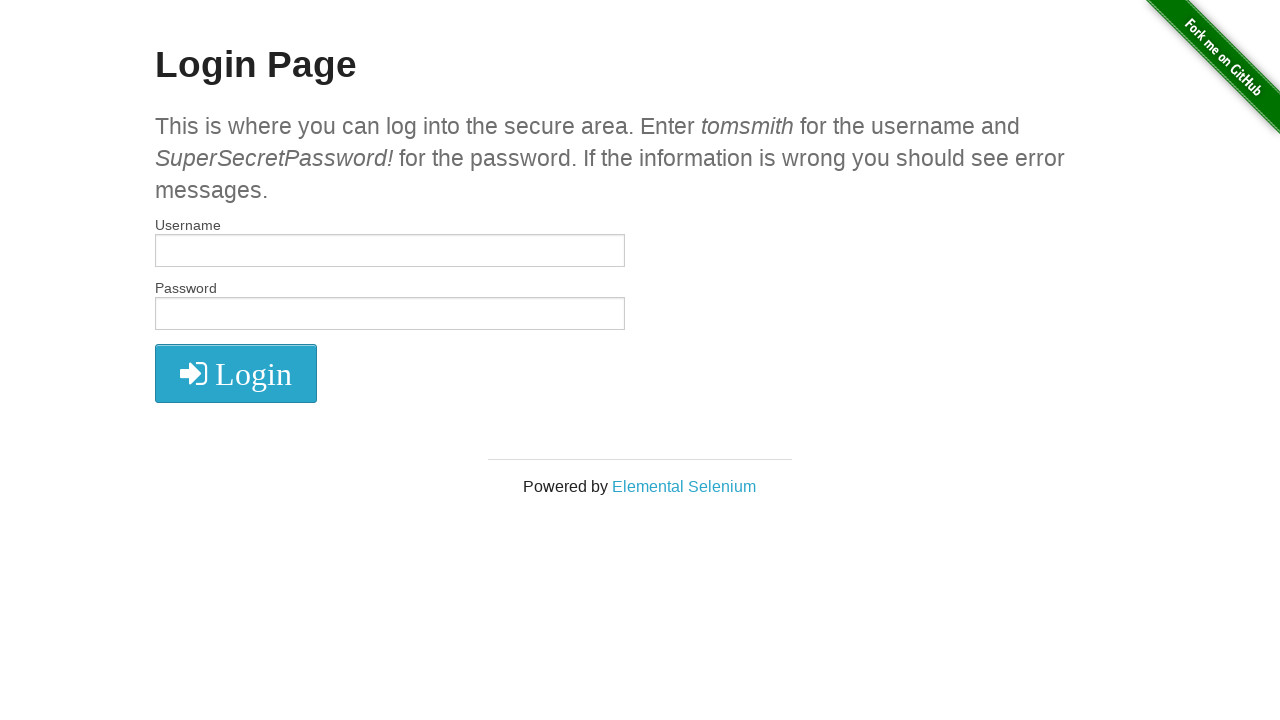

Filled username field with invalid username 'tomsmith1' on #username
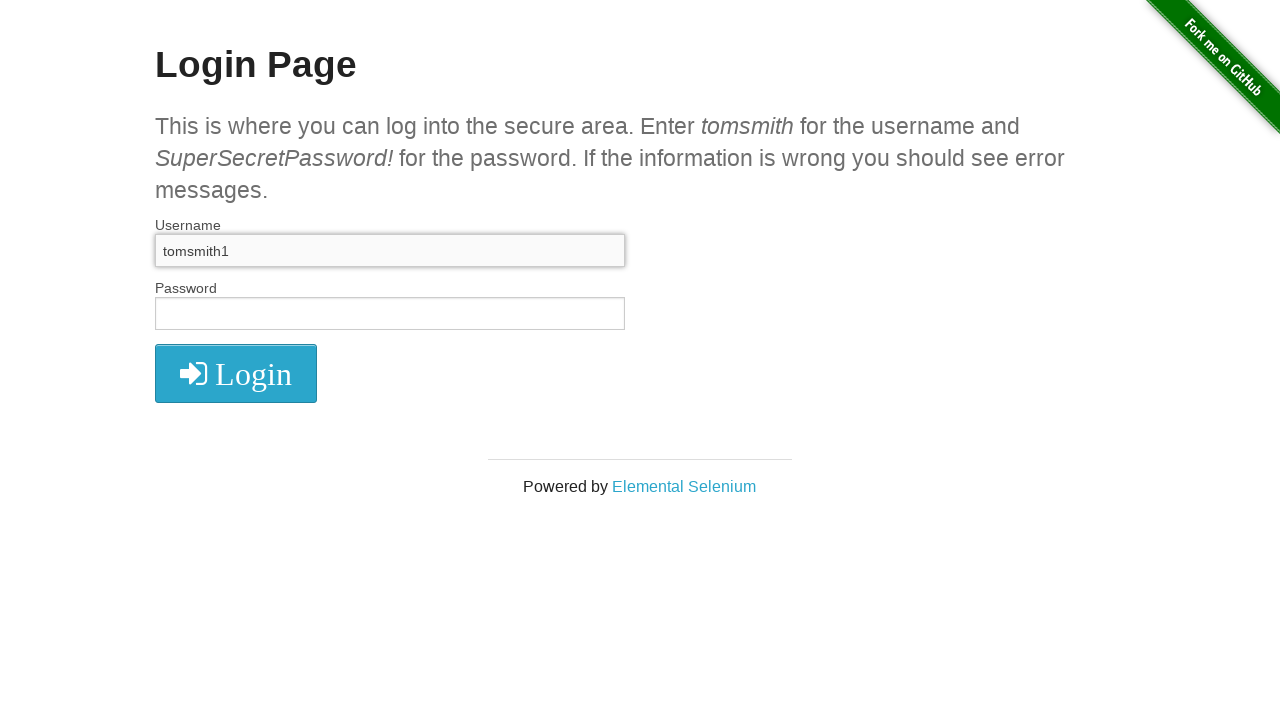

Filled password field with valid password on input[name='password']
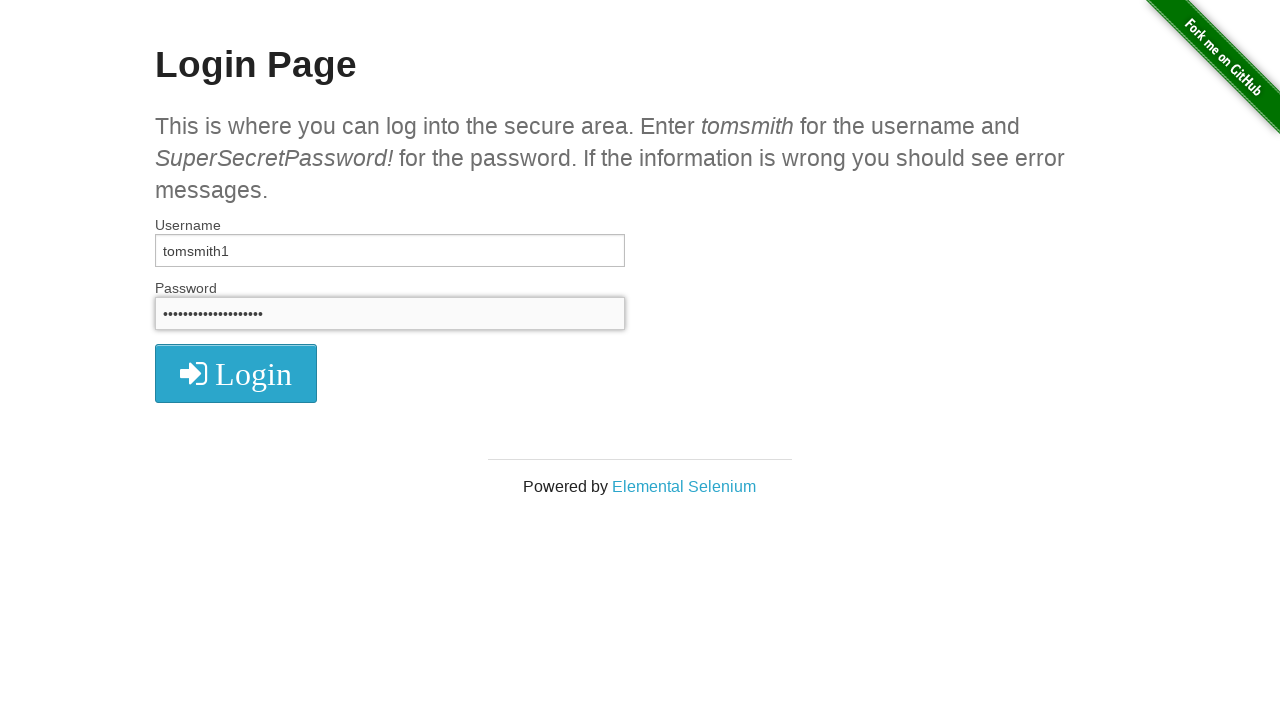

Clicked login button at (236, 374) on xpath=//i[text()=' Login']
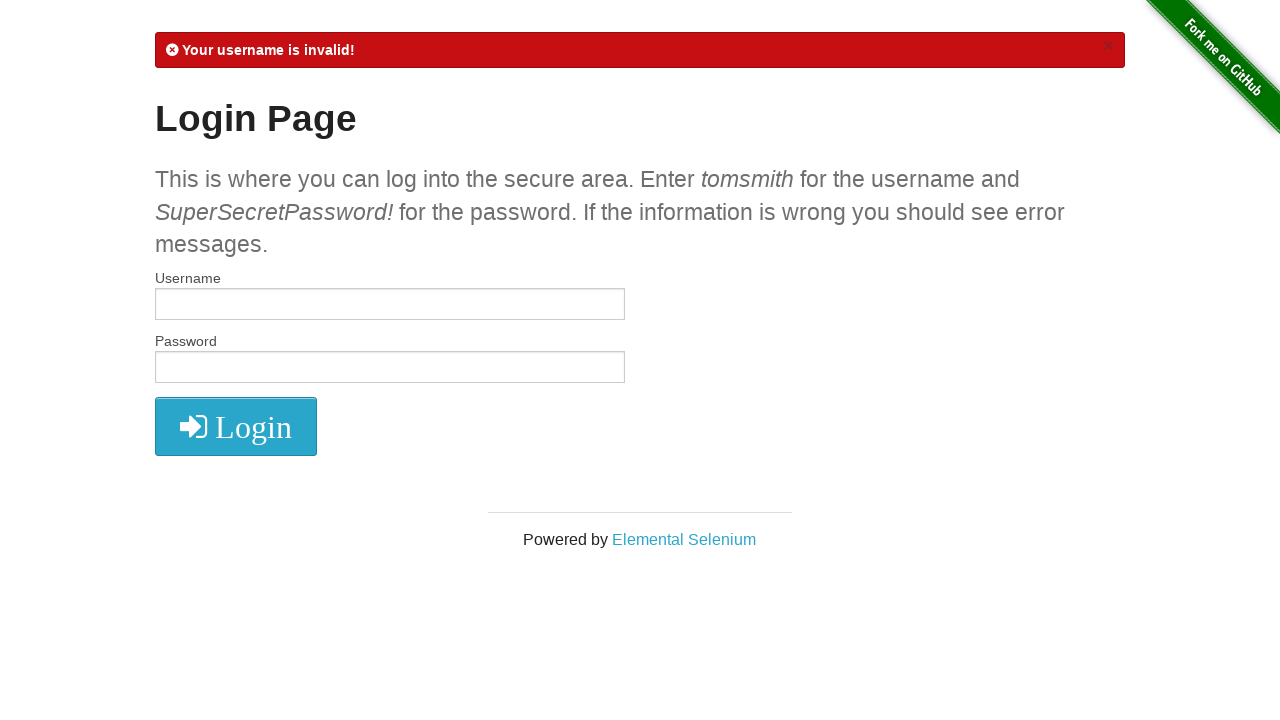

Error message element loaded on page
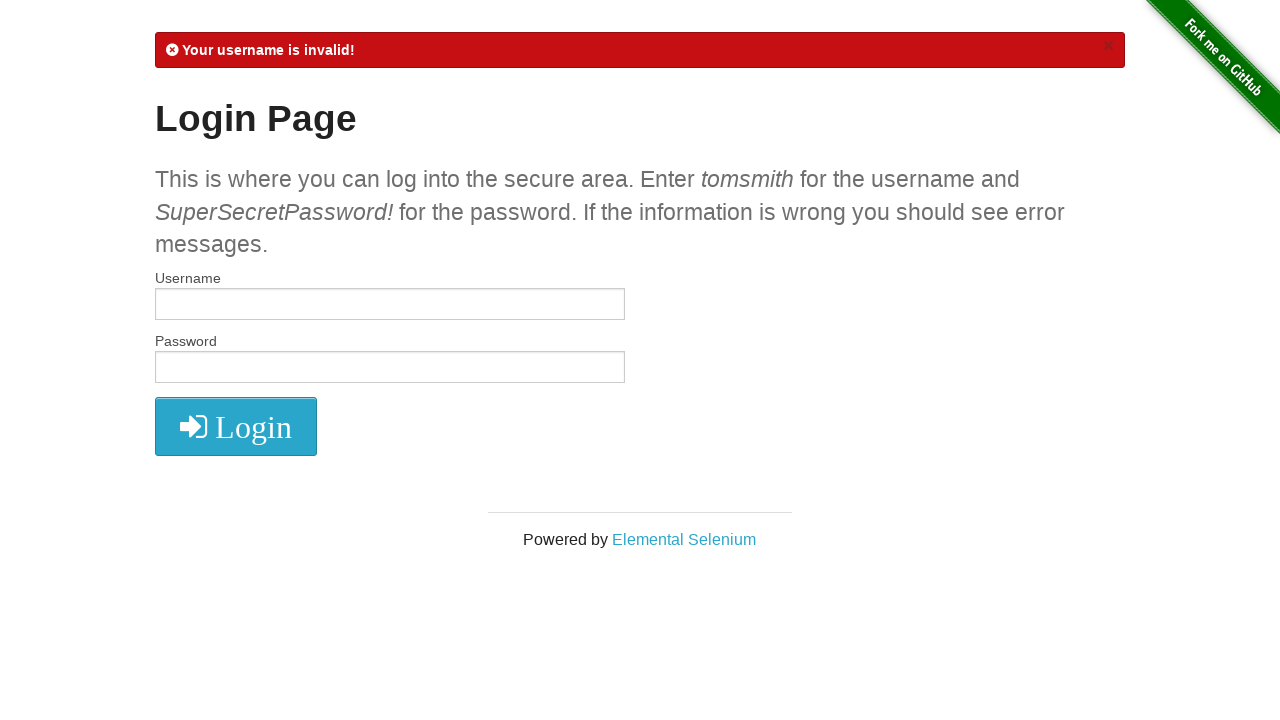

Retrieved error message text content
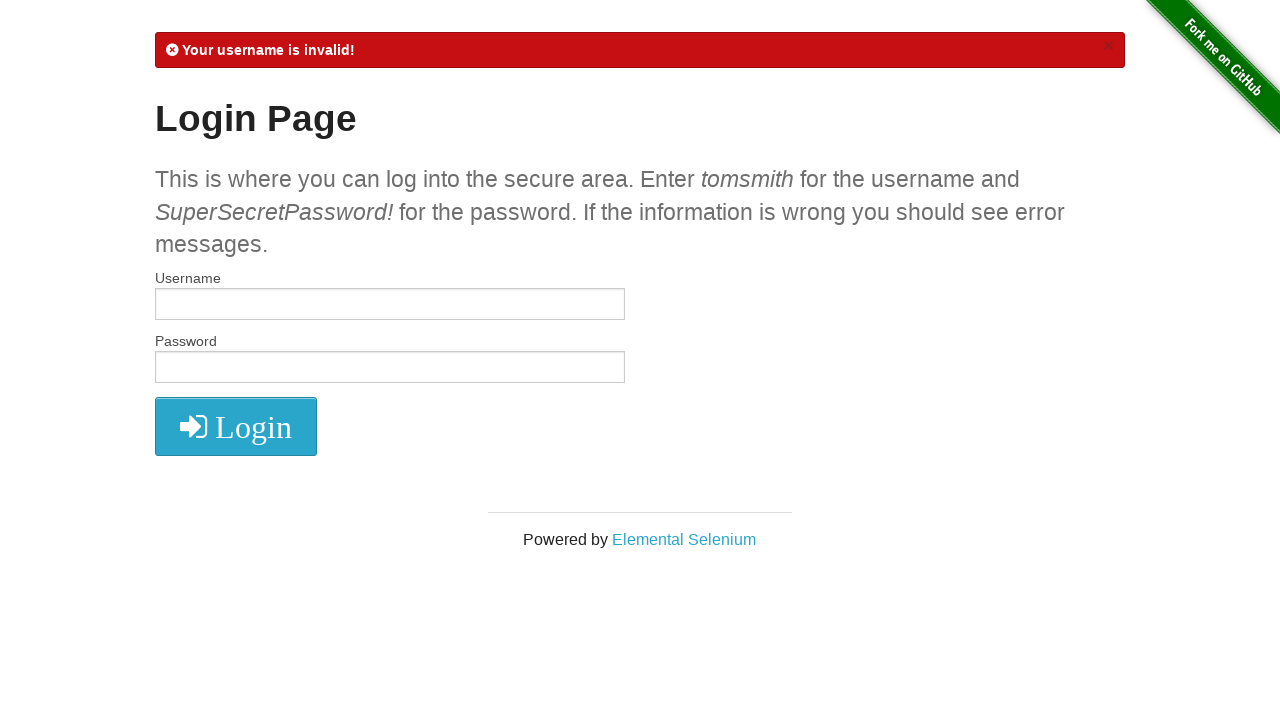

Verified error message contains 'Your username is invalid!'
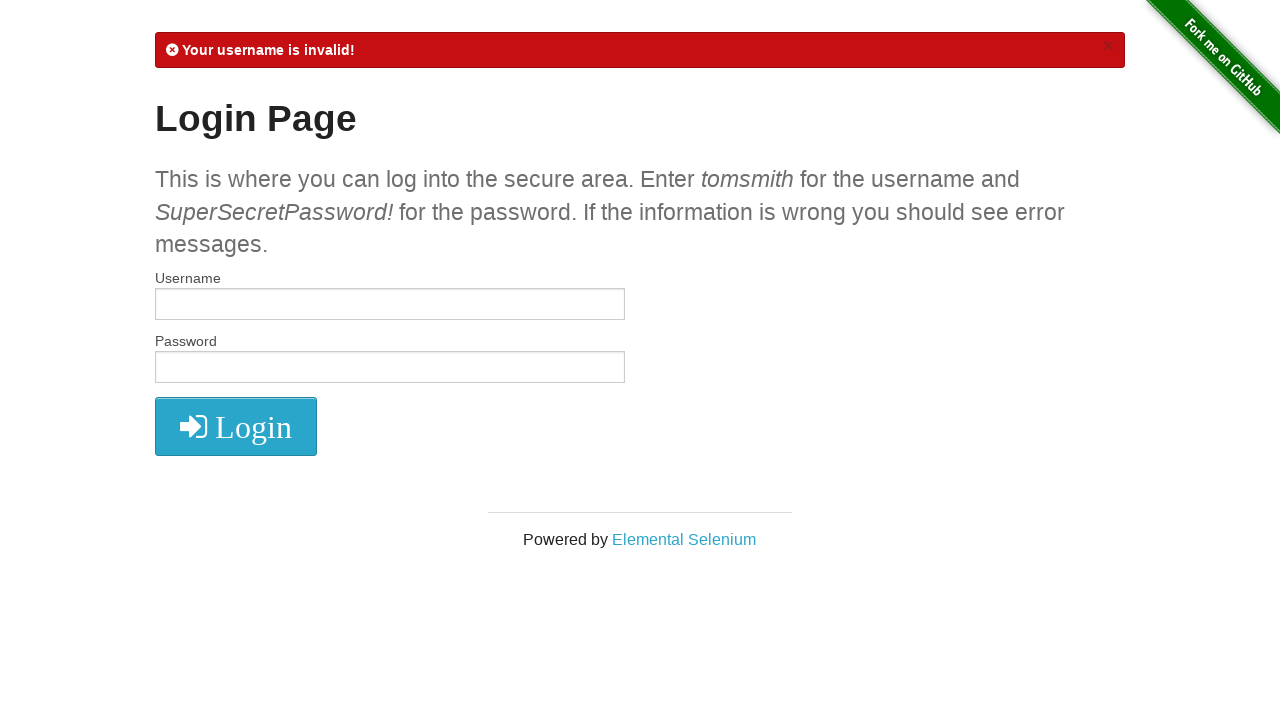

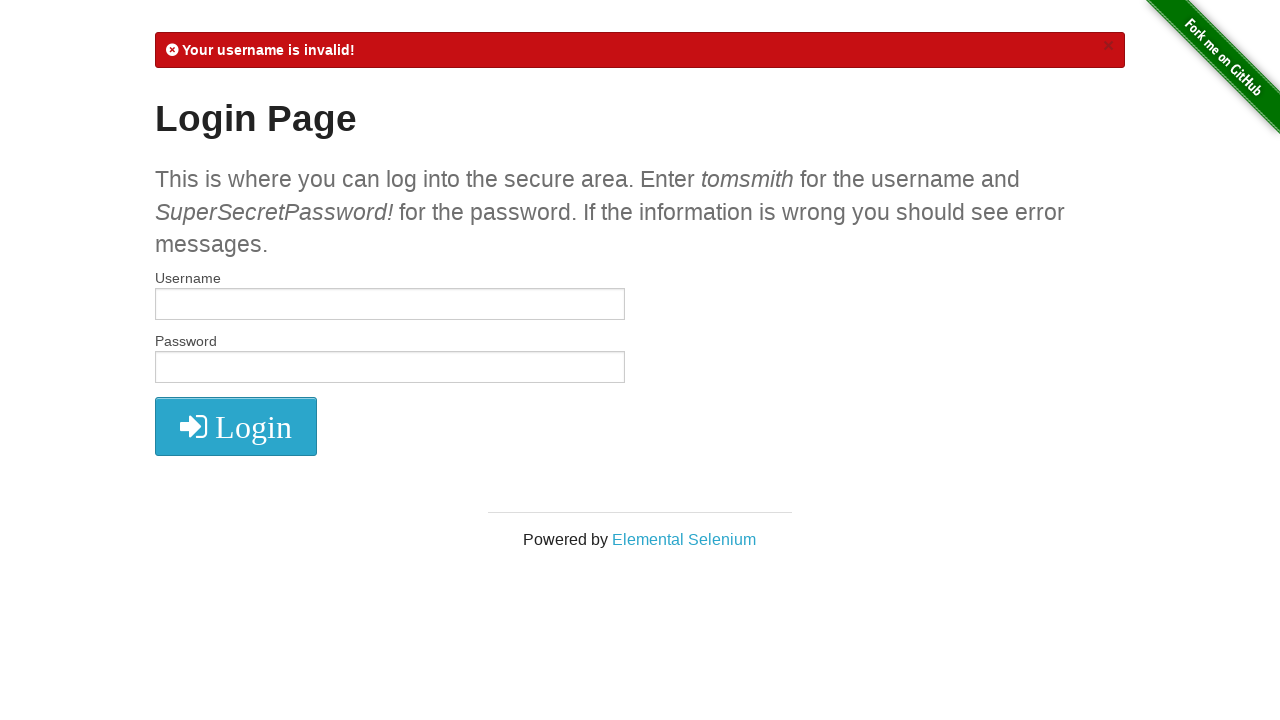